Tests the text box form by filling in name, email, current address, and permanent address fields, then submitting and verifying the output matches the input.

Starting URL: https://demoqa.com/

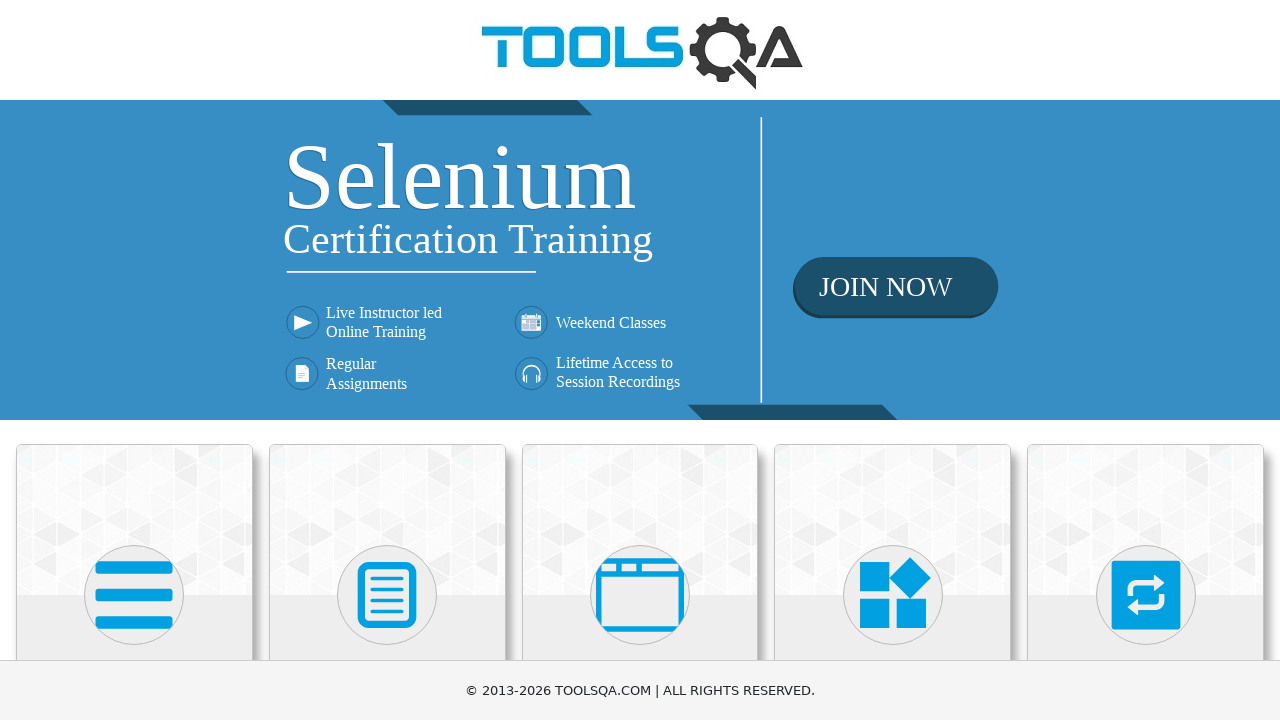

Clicked on Elements card at (134, 520) on xpath=//div[contains(@class, 'top-card') and .//h5[text()='Elements']]
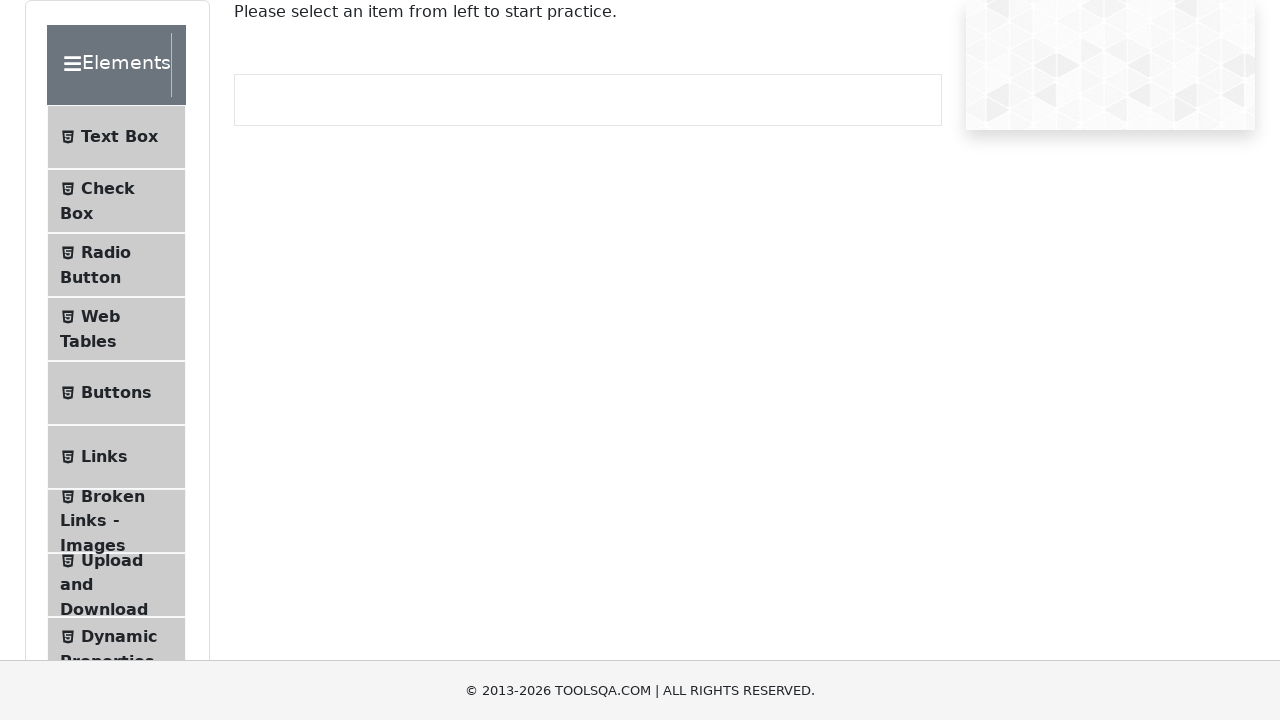

Clicked on Text Box in left panel at (116, 137) on xpath=//li[contains(@class, 'btn-light') and .//span[text()='Text Box']]
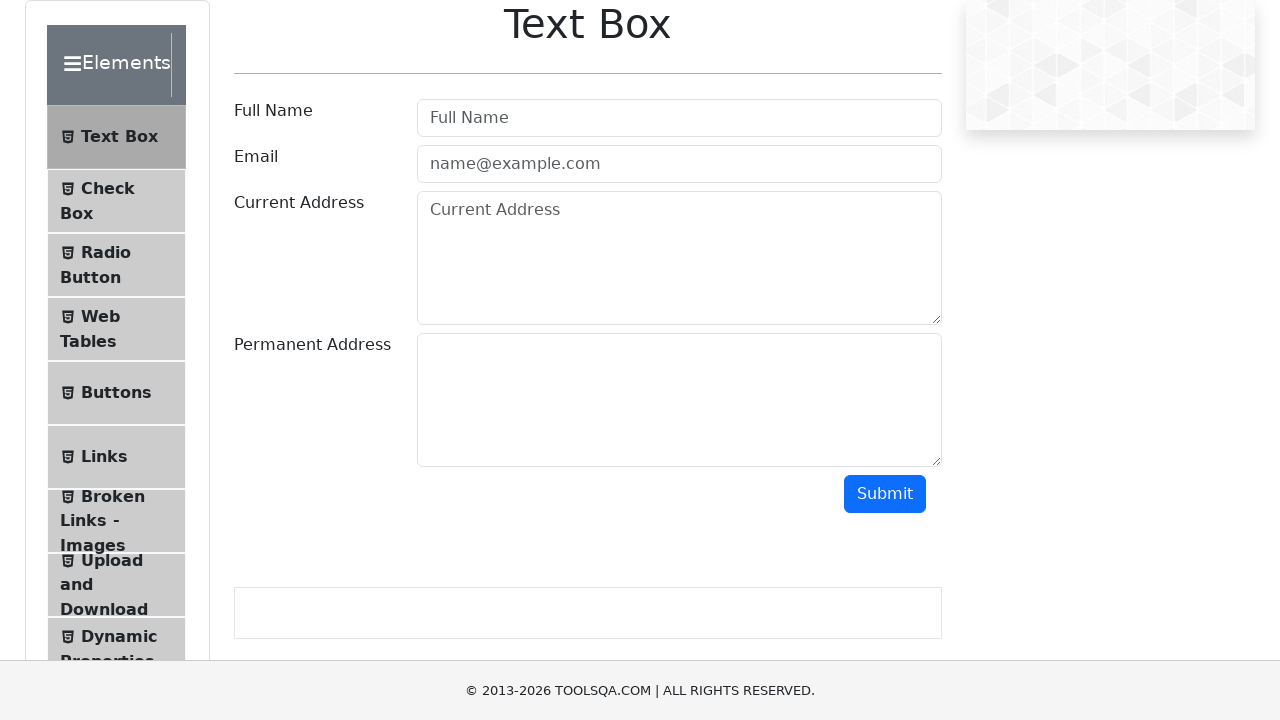

Filled in name field with 'Connor McGregor' on xpath=//input[@id='userName']
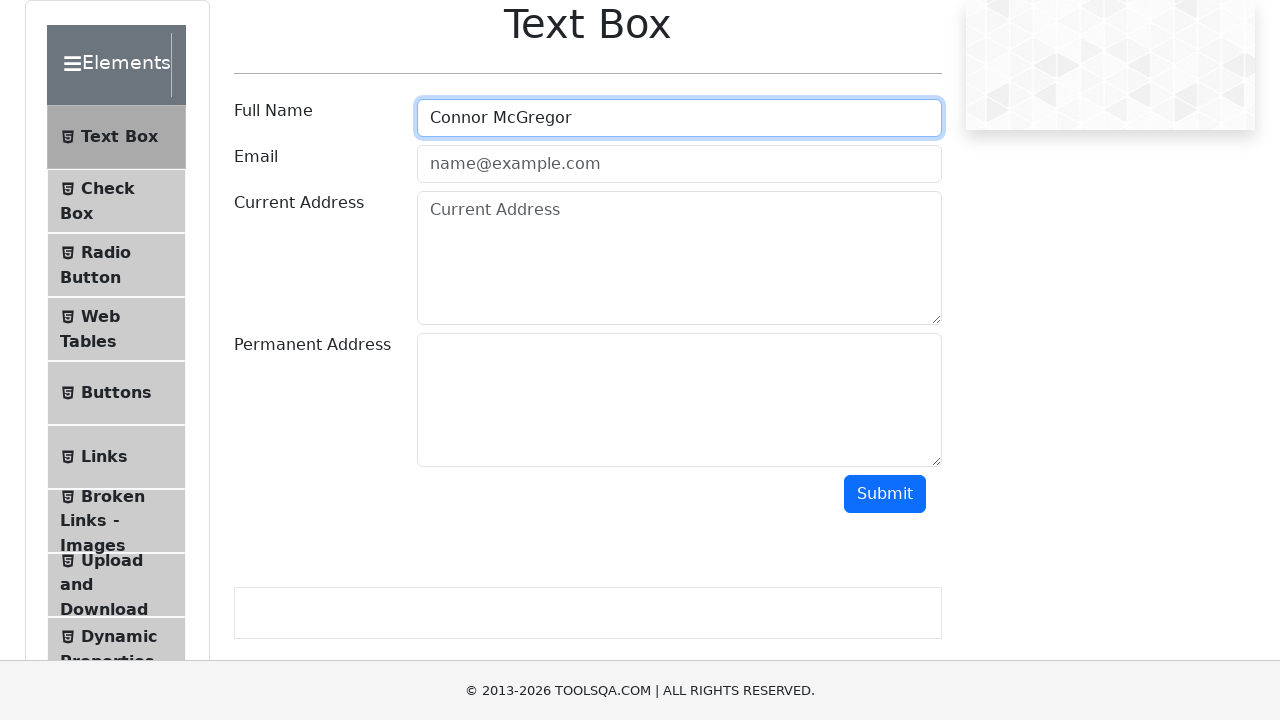

Filled in email field with 'theonetheonly@yahoo.com' on xpath=//input[@id='userEmail']
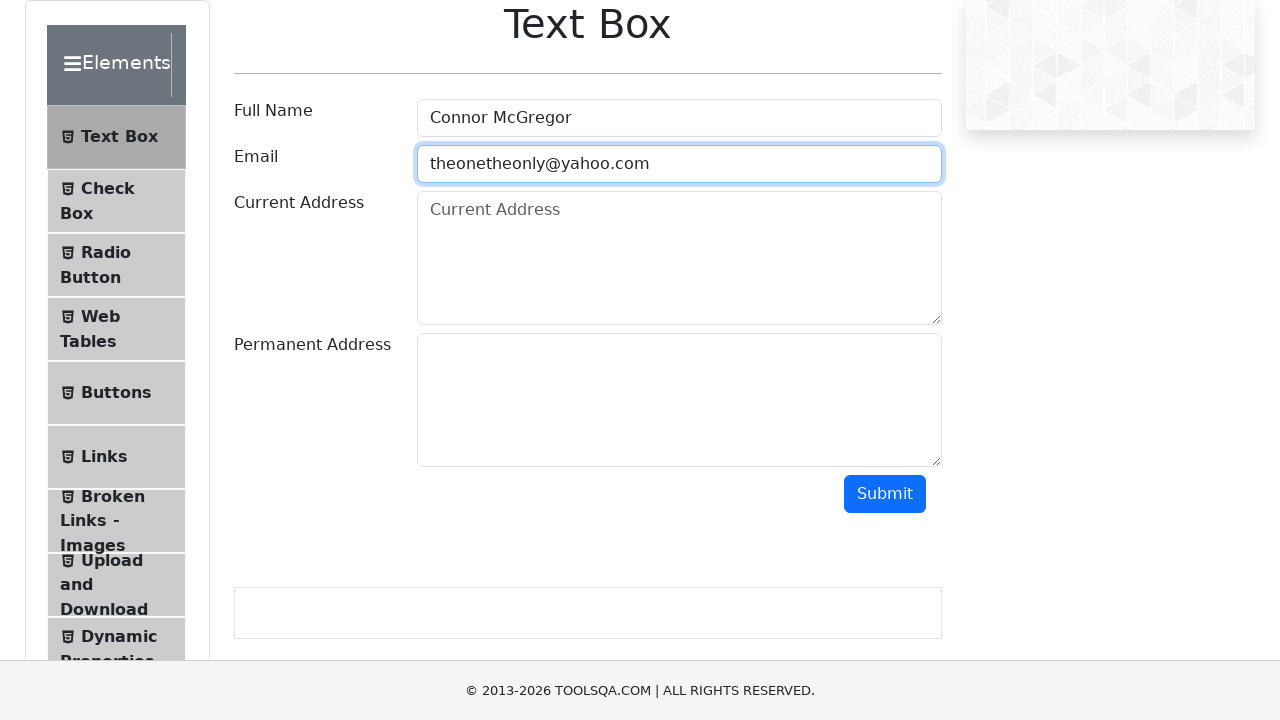

Filled in current address field with 'Ireland' on xpath=//textarea[@id='currentAddress']
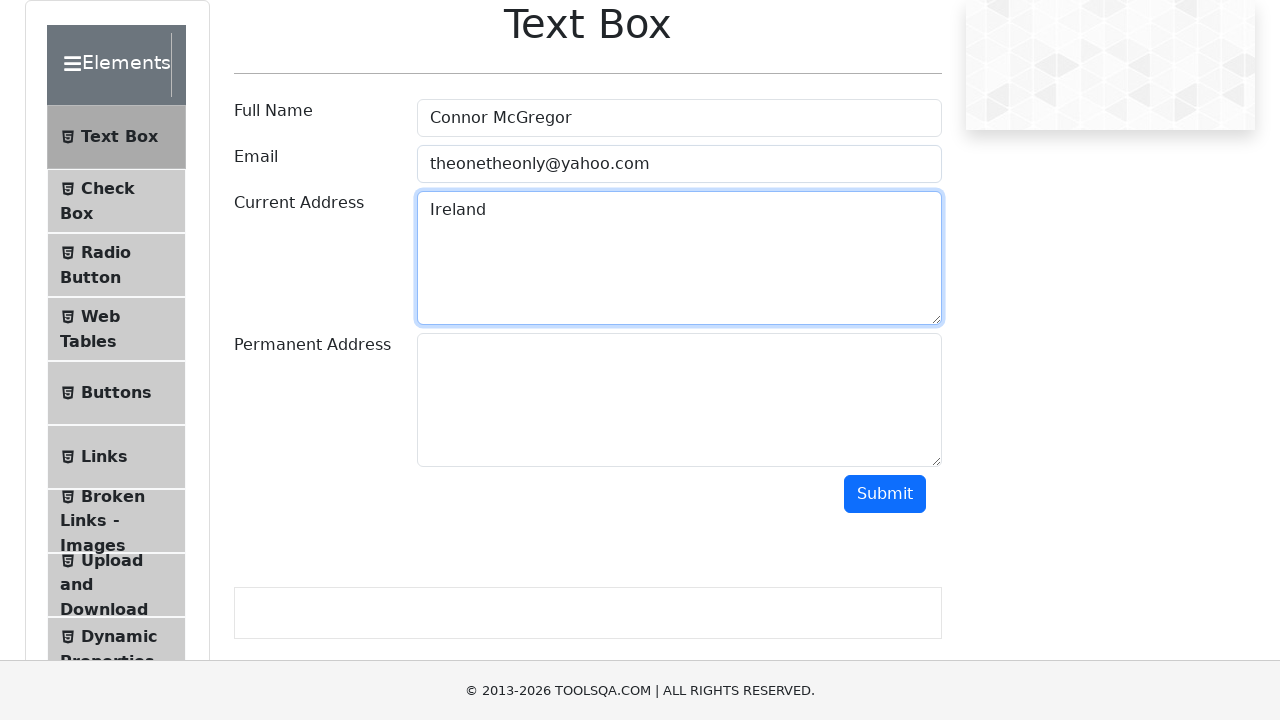

Filled in permanent address field with 'Around the globe' on xpath=//textarea[@id='permanentAddress']
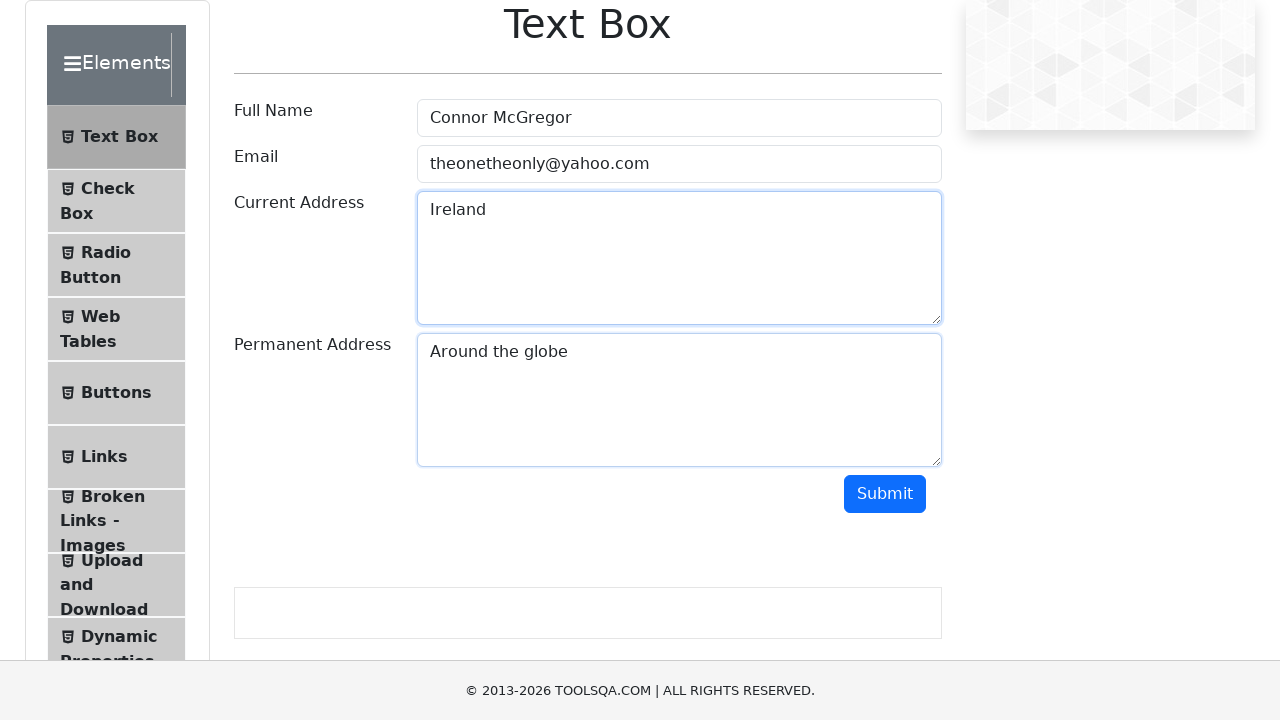

Clicked submit button to submit the form at (885, 494) on xpath=//button[@id='submit']
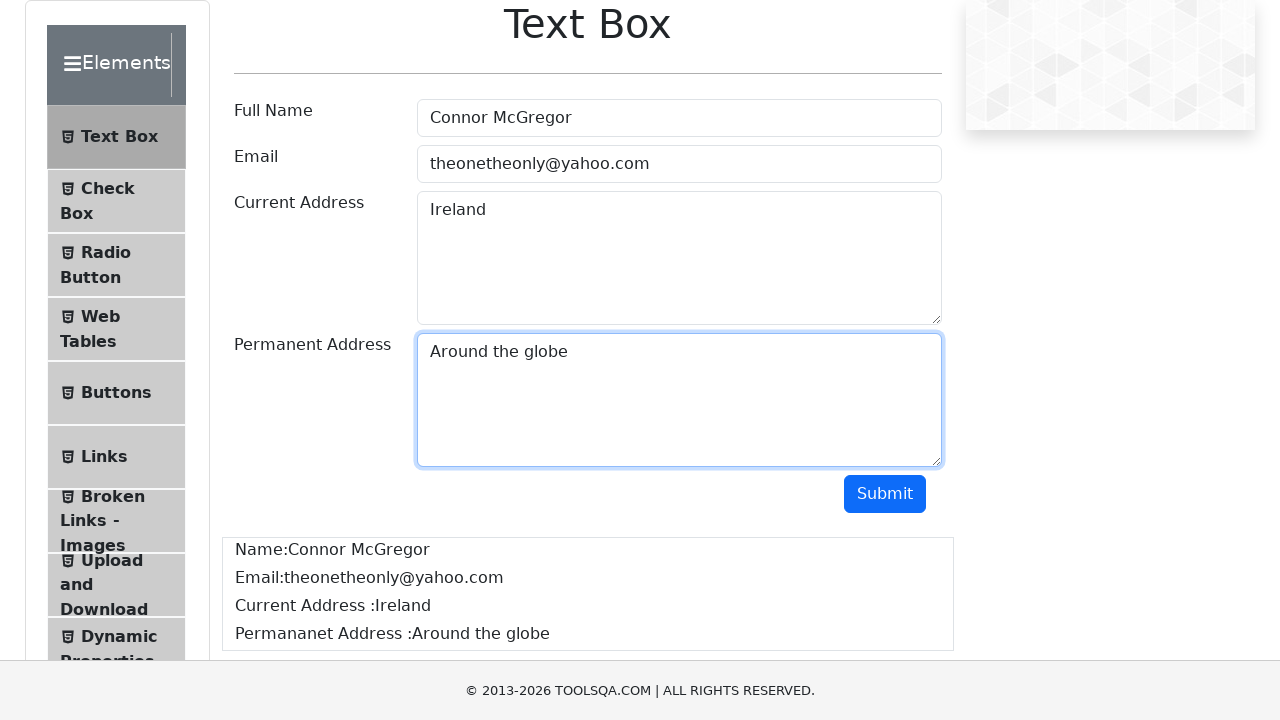

Form output loaded and name element is visible
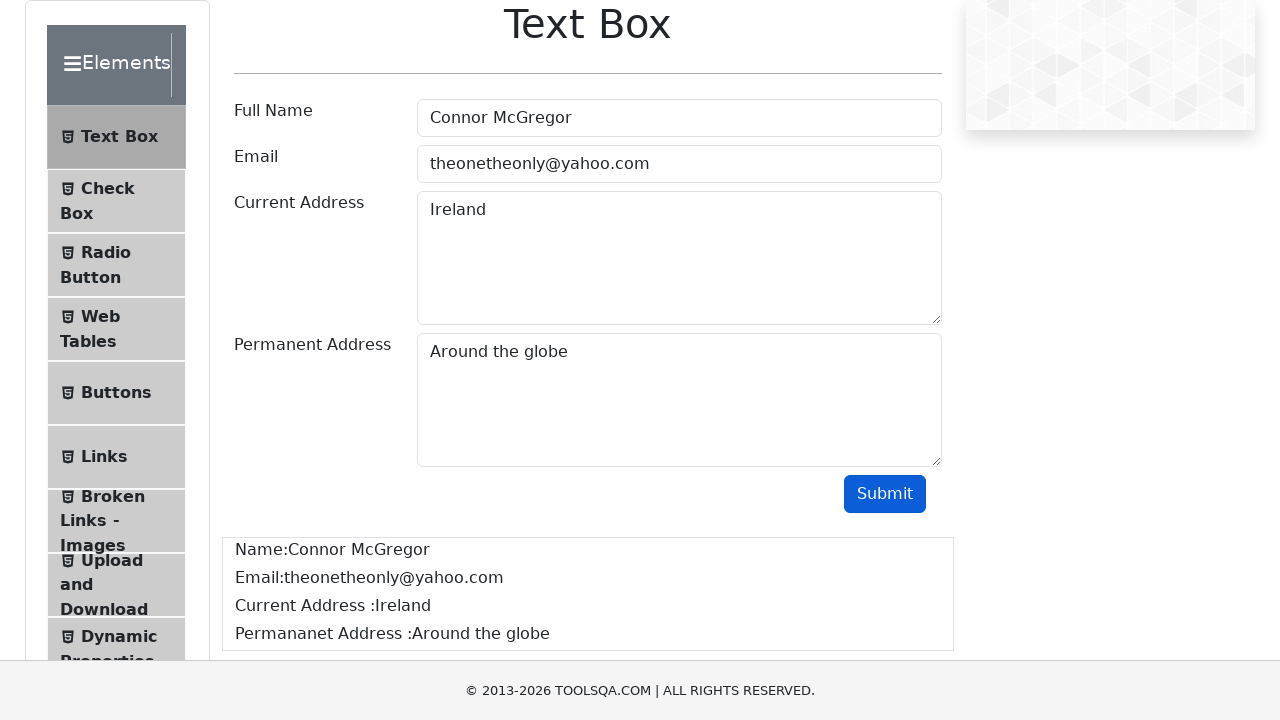

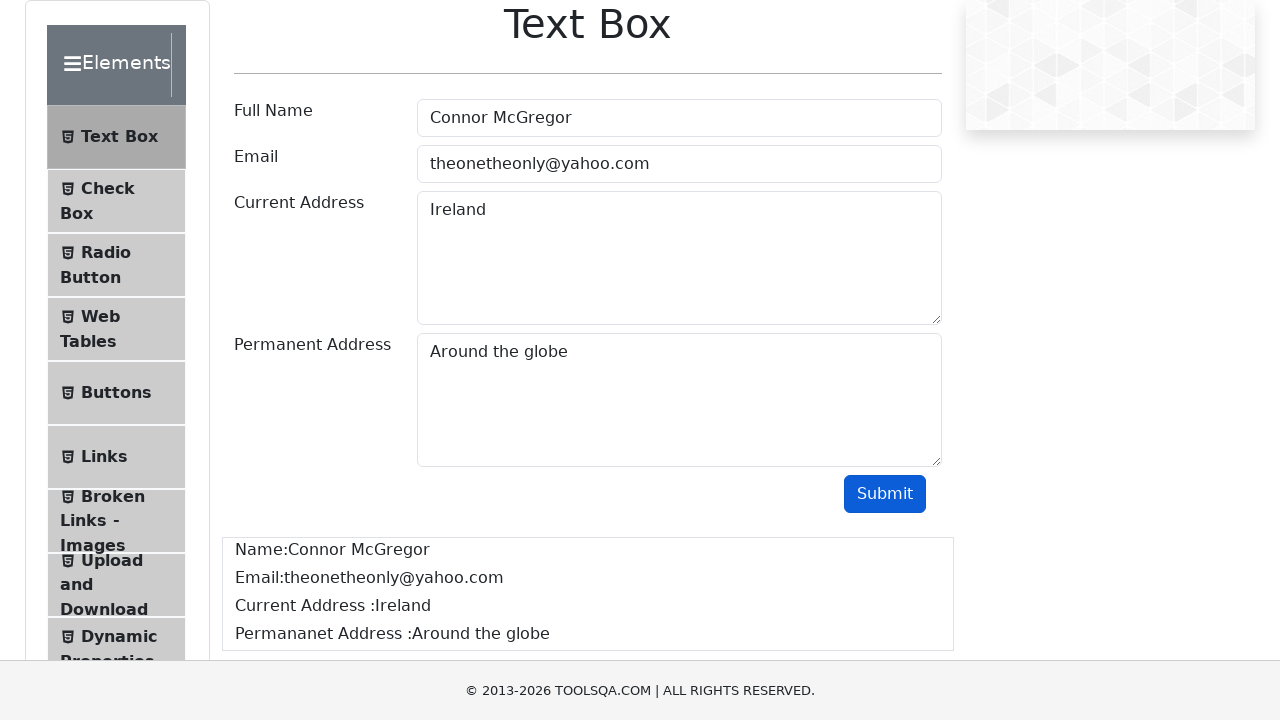